Tests the add/remove elements functionality by clicking Add Element button to create a Delete button, verifying it's visible, then clicking Delete to remove it

Starting URL: https://the-internet.herokuapp.com/add_remove_elements/

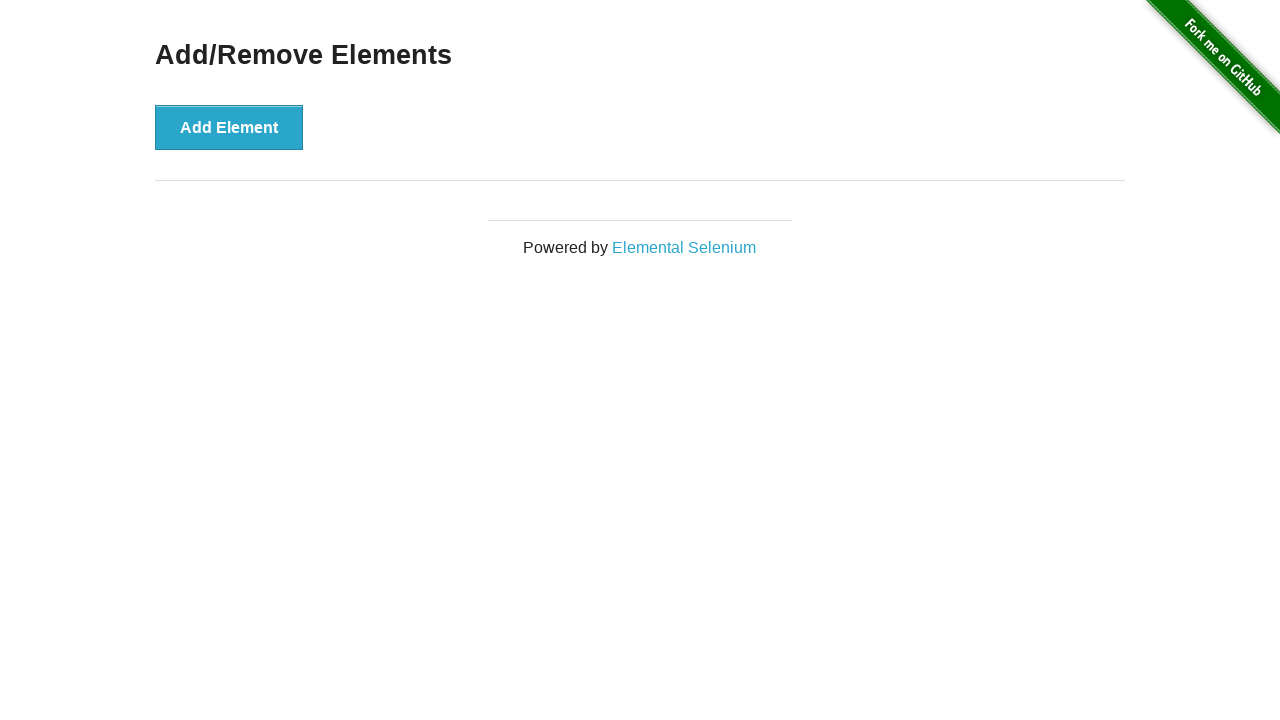

Clicked Add Element button to create a Delete button at (229, 127) on button[onclick='addElement()']
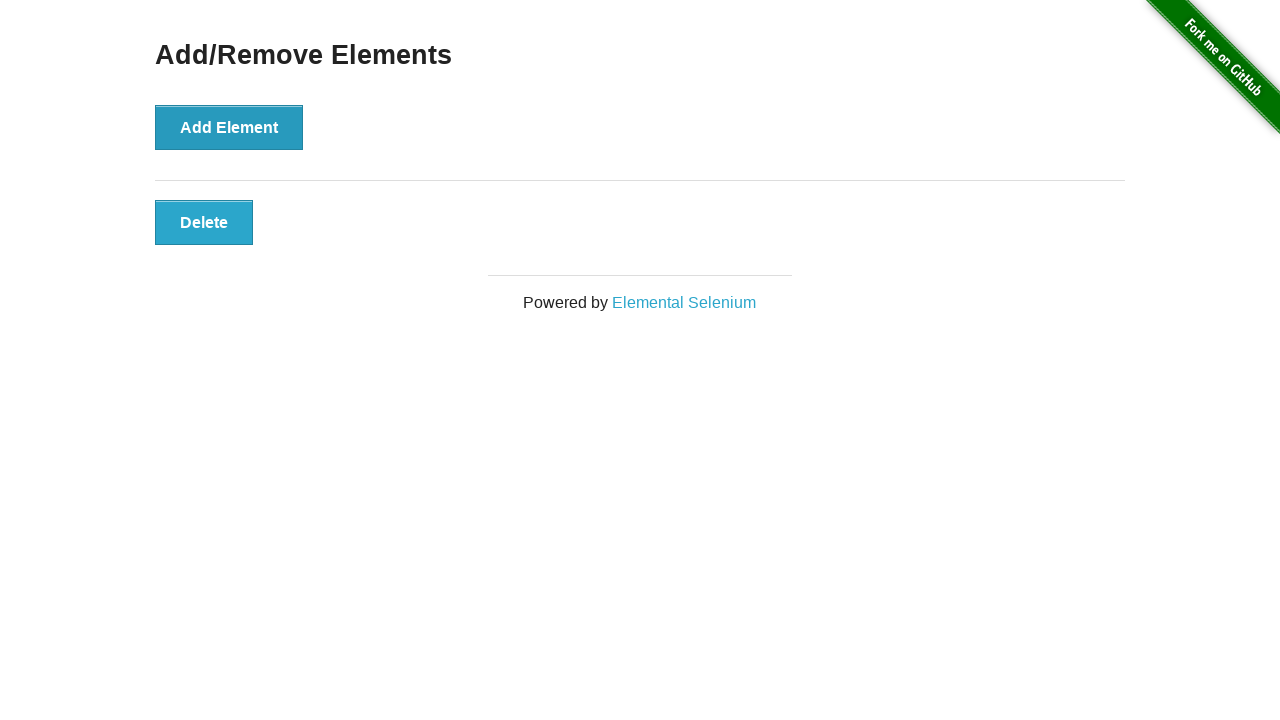

Delete button appeared and is visible
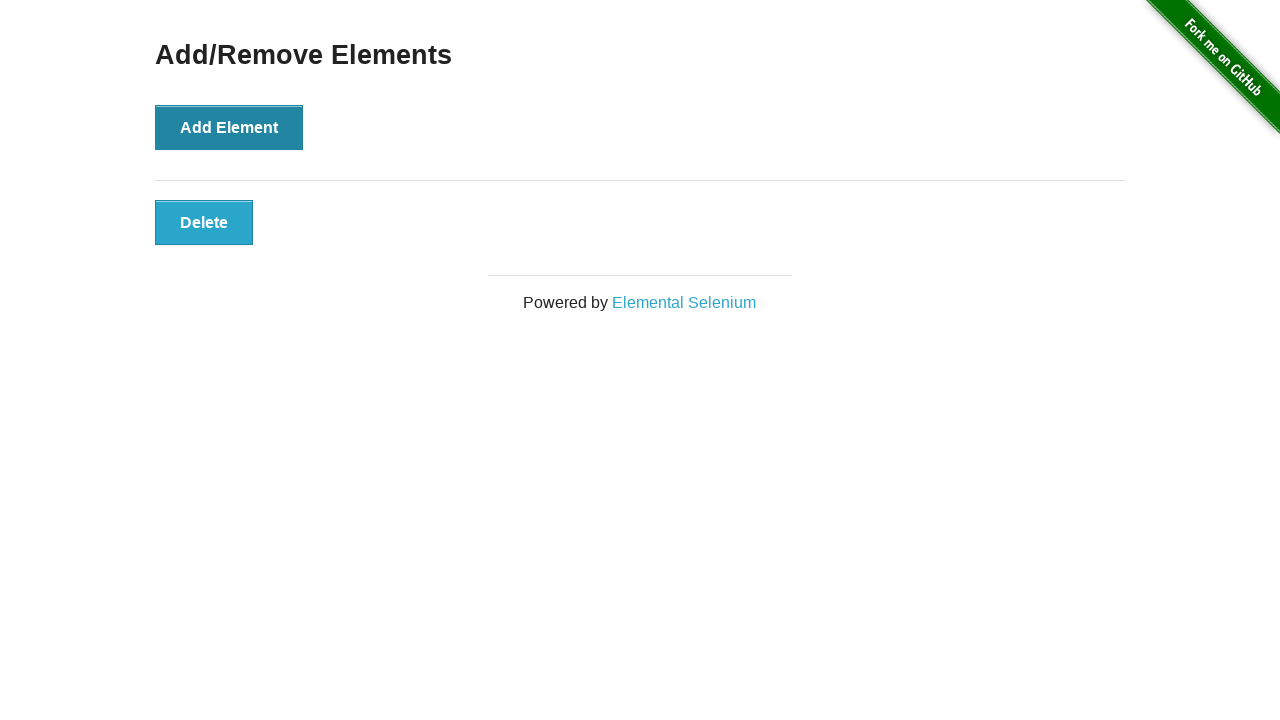

Clicked Delete button to remove the element at (204, 222) on button.added-manually
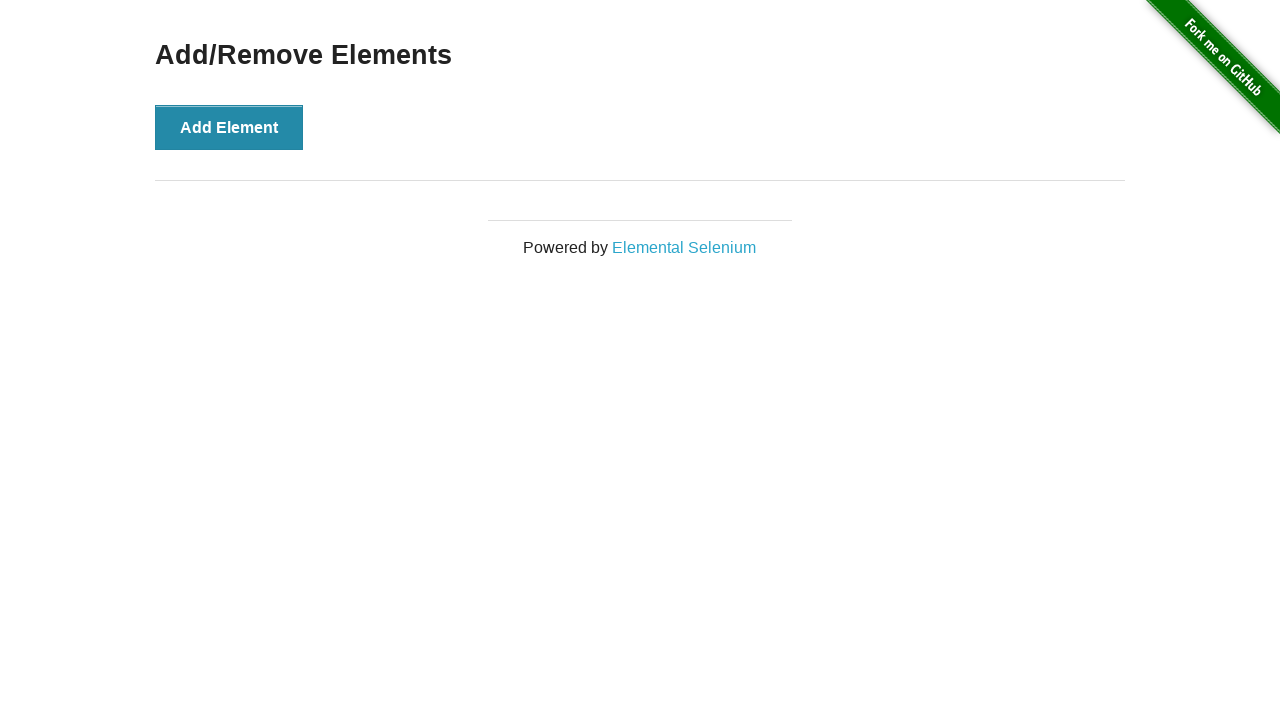

Verified Add Element button is still visible after deletion
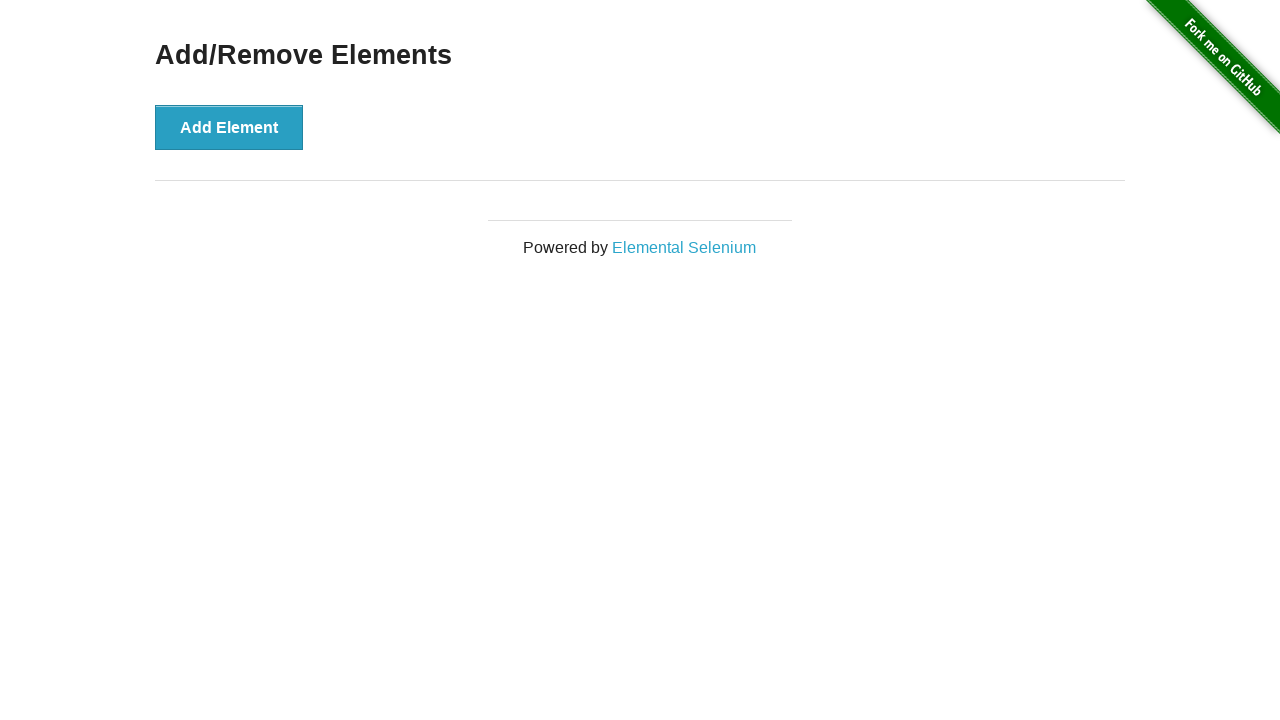

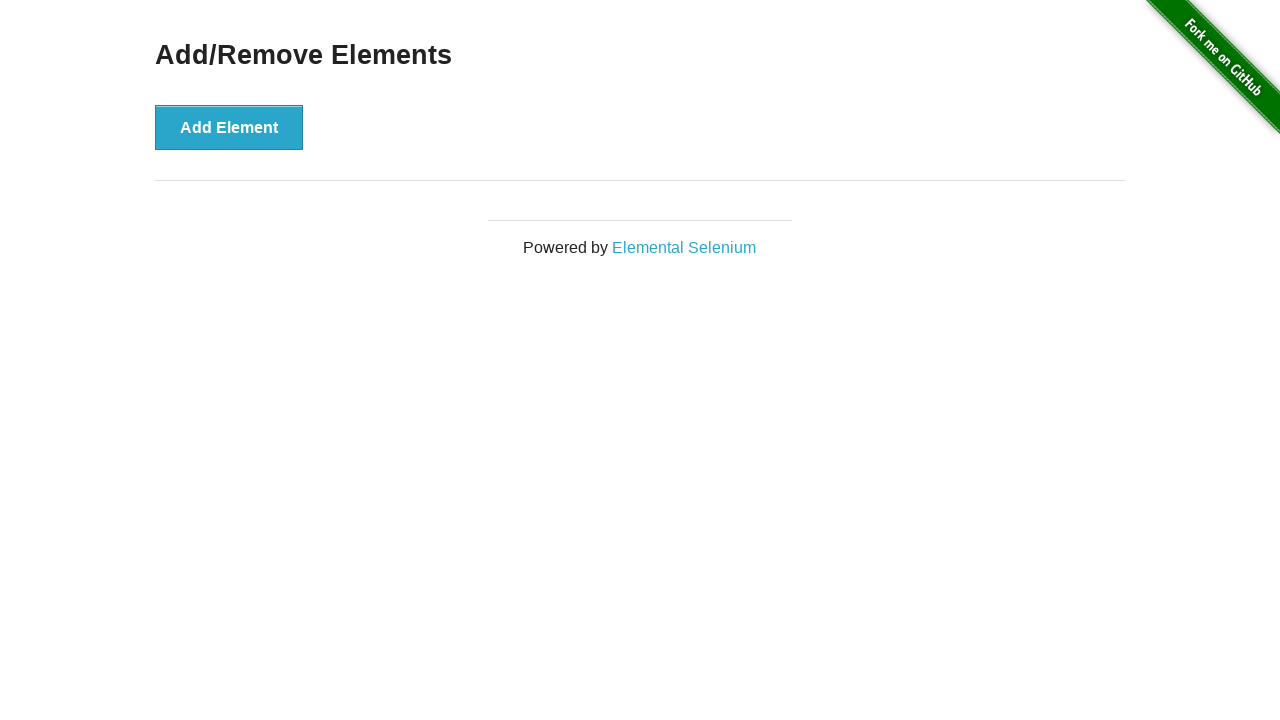